Tests drag and drop functionality on jQueryUI demo page by switching to an iframe and dragging a draggable element onto a droppable target

Starting URL: https://jqueryui.com/droppable/

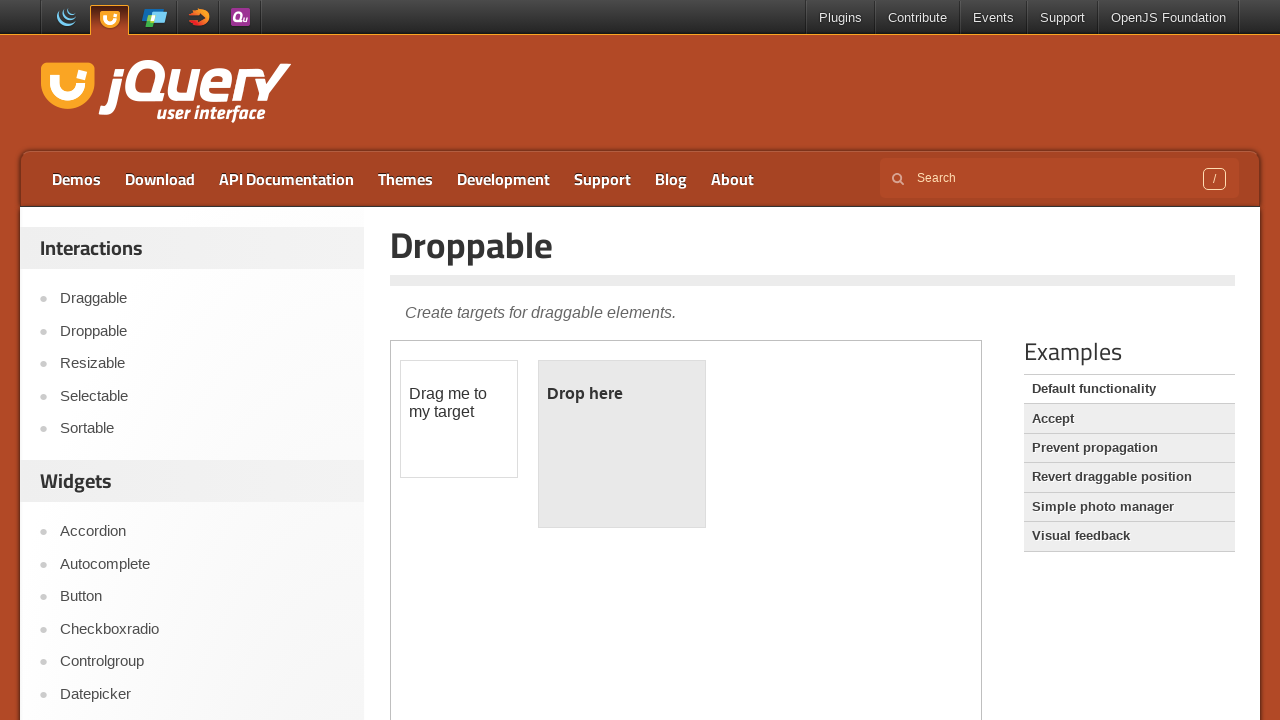

Navigated to jQueryUI droppable demo page
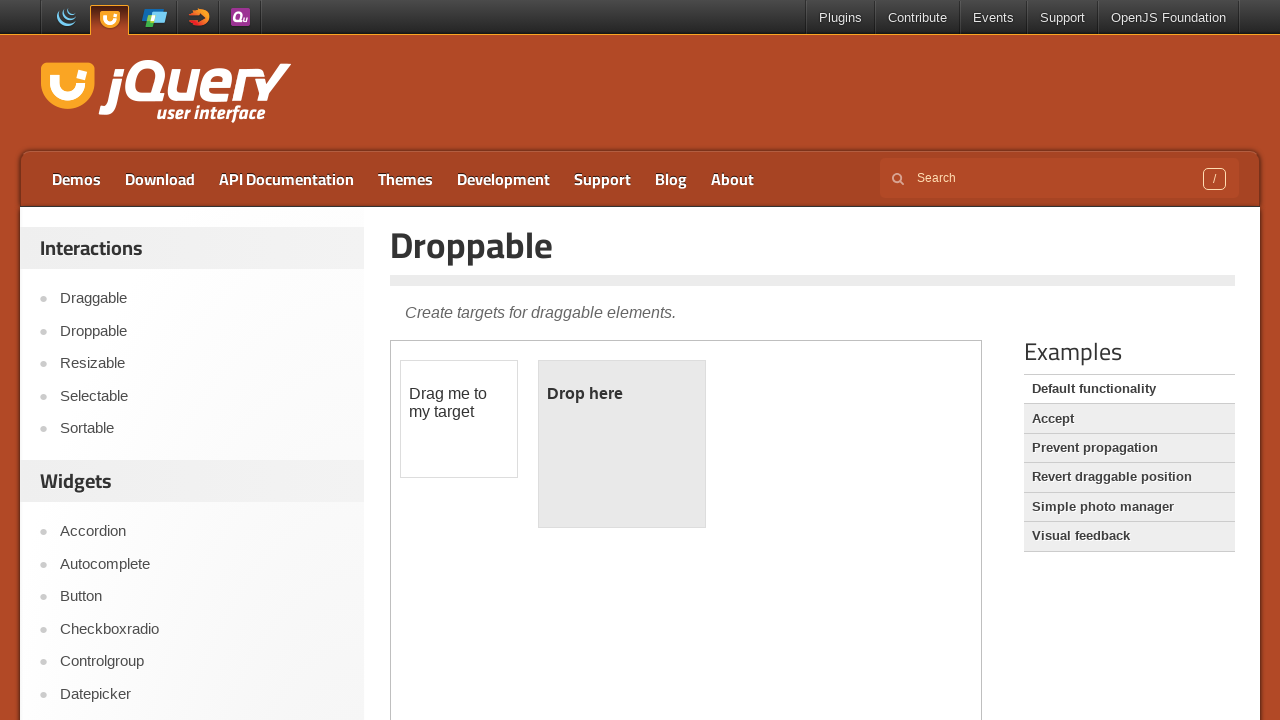

Located and switched to demo iframe
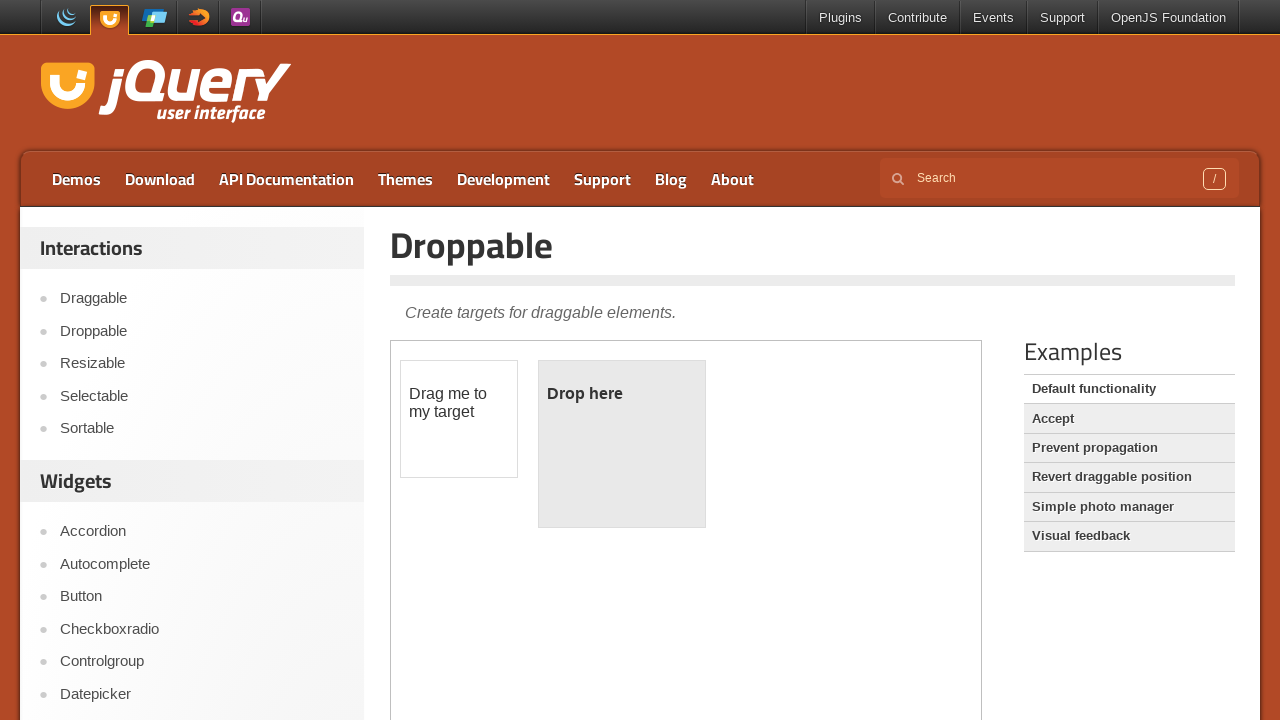

Located draggable element within iframe
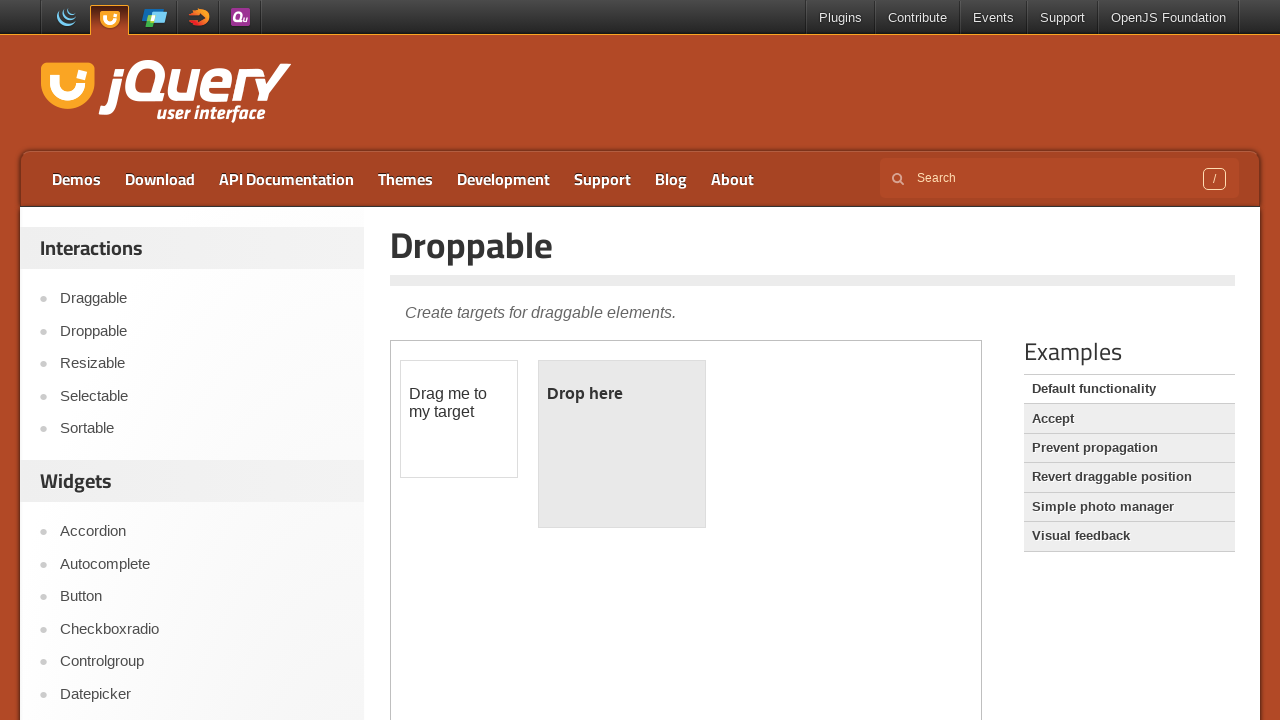

Located droppable target element within iframe
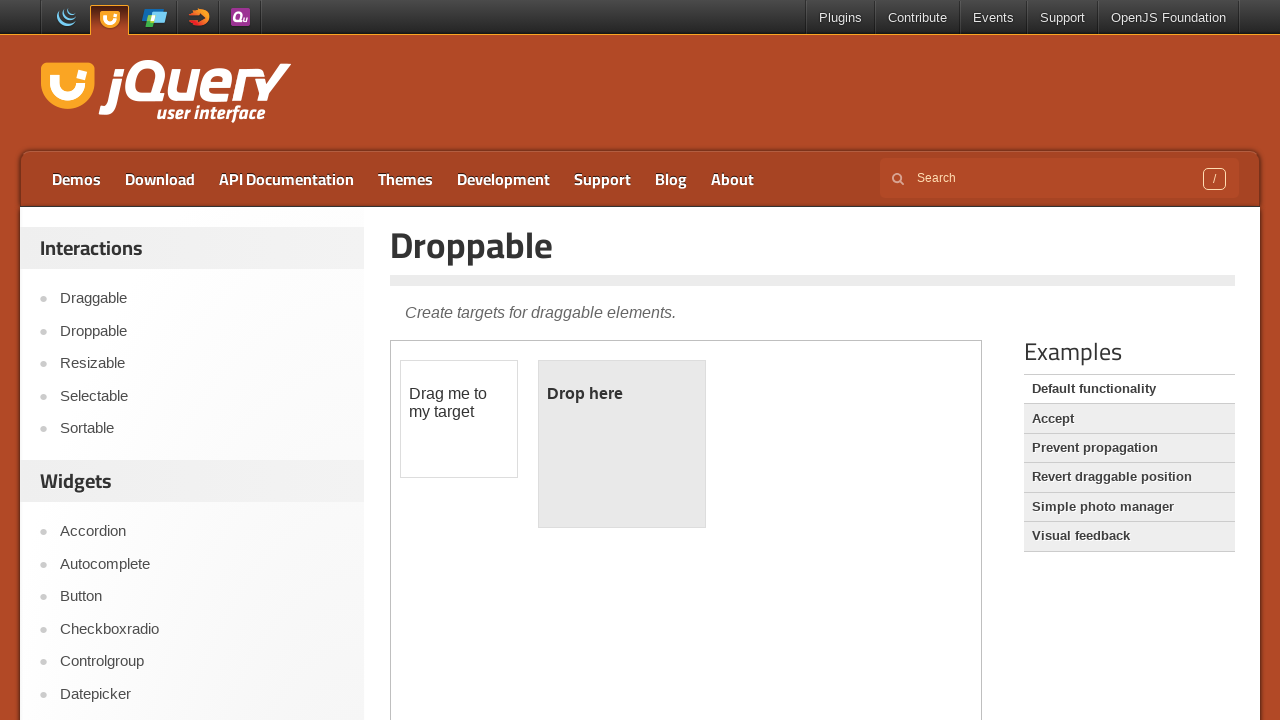

Dragged draggable element onto droppable target at (622, 444)
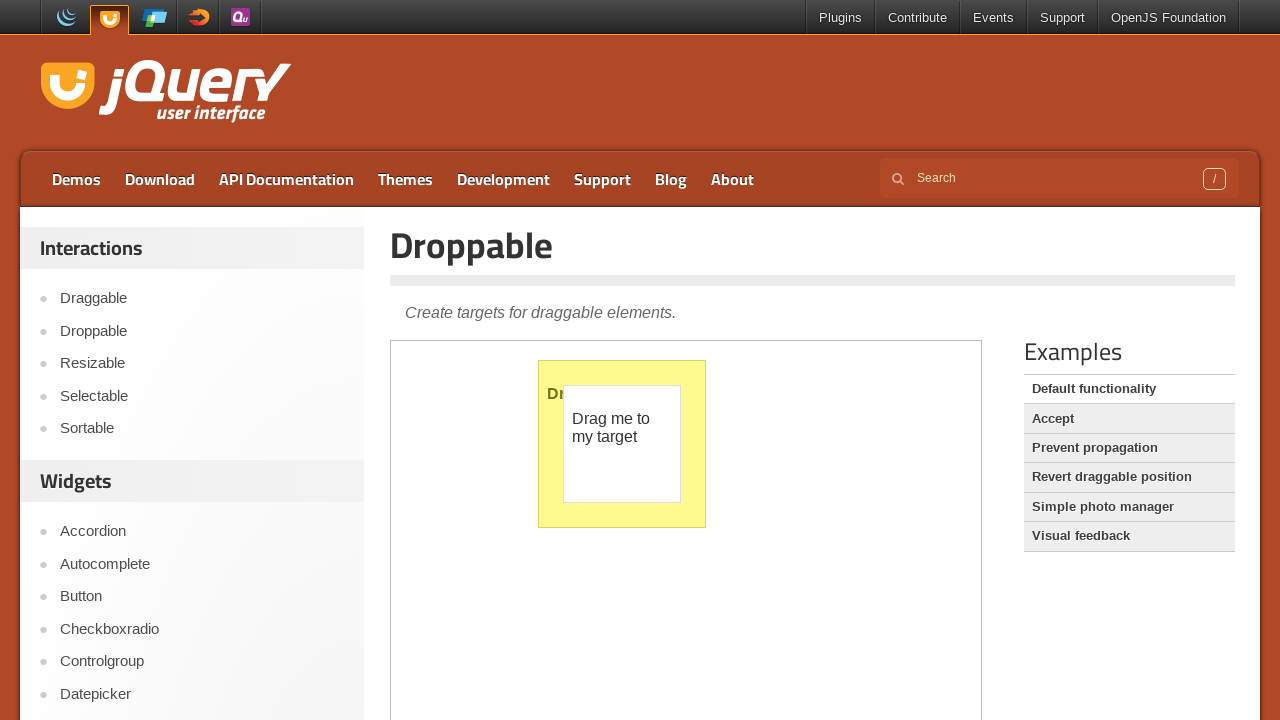

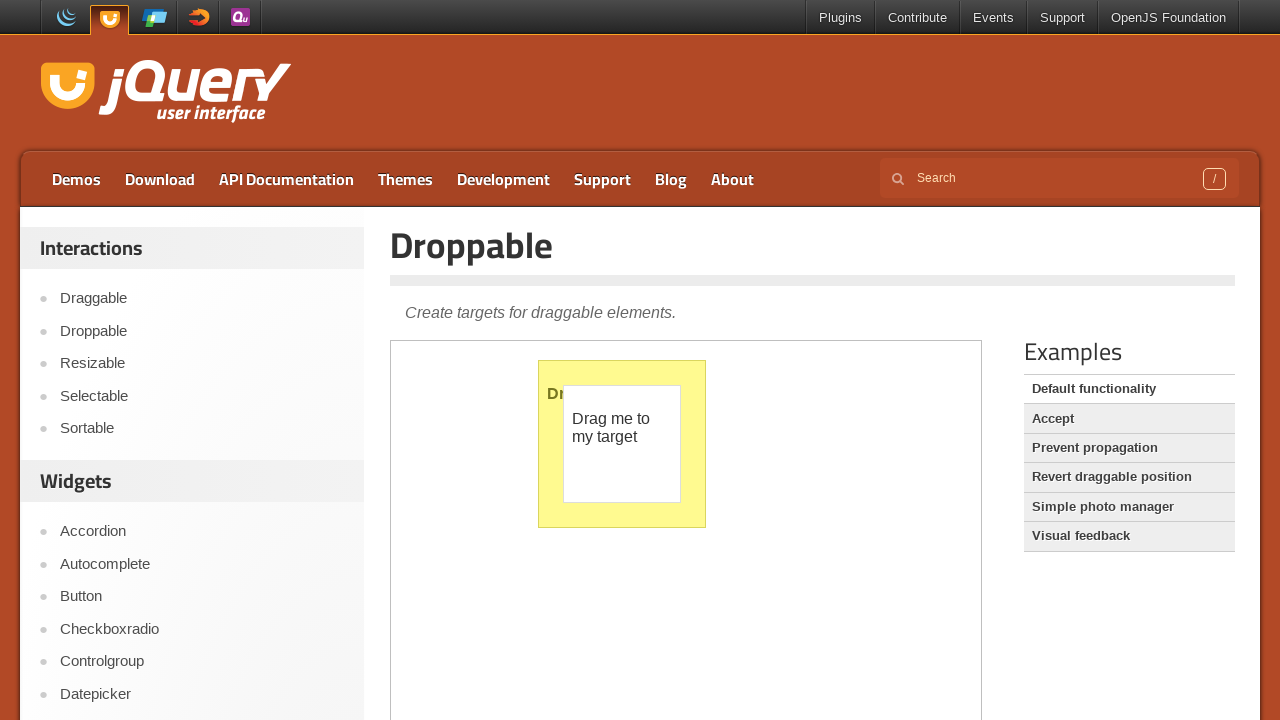